Demonstrates click-and-hold drag functionality by clicking on element "A", holding, dragging to element "G", and releasing - simulating a drag and drop operation.

Starting URL: https://selenium08.blogspot.com/2020/01/click-and-hold.html

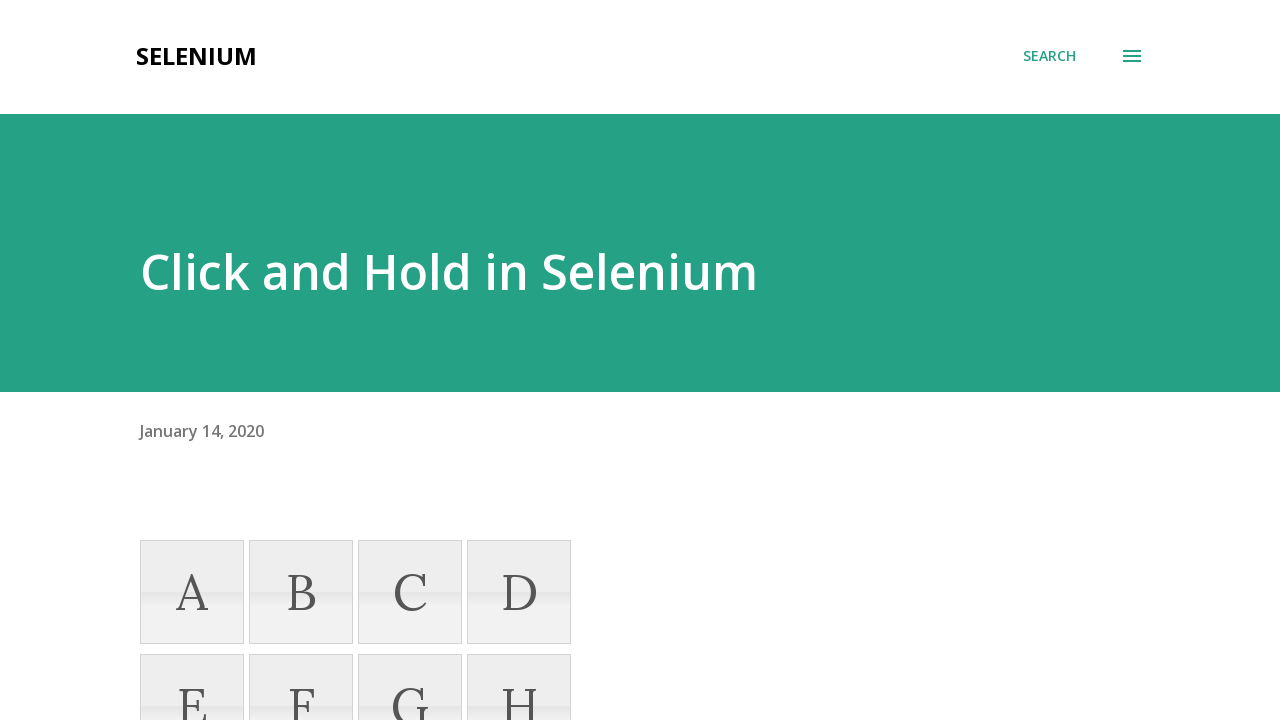

Located source element 'A'
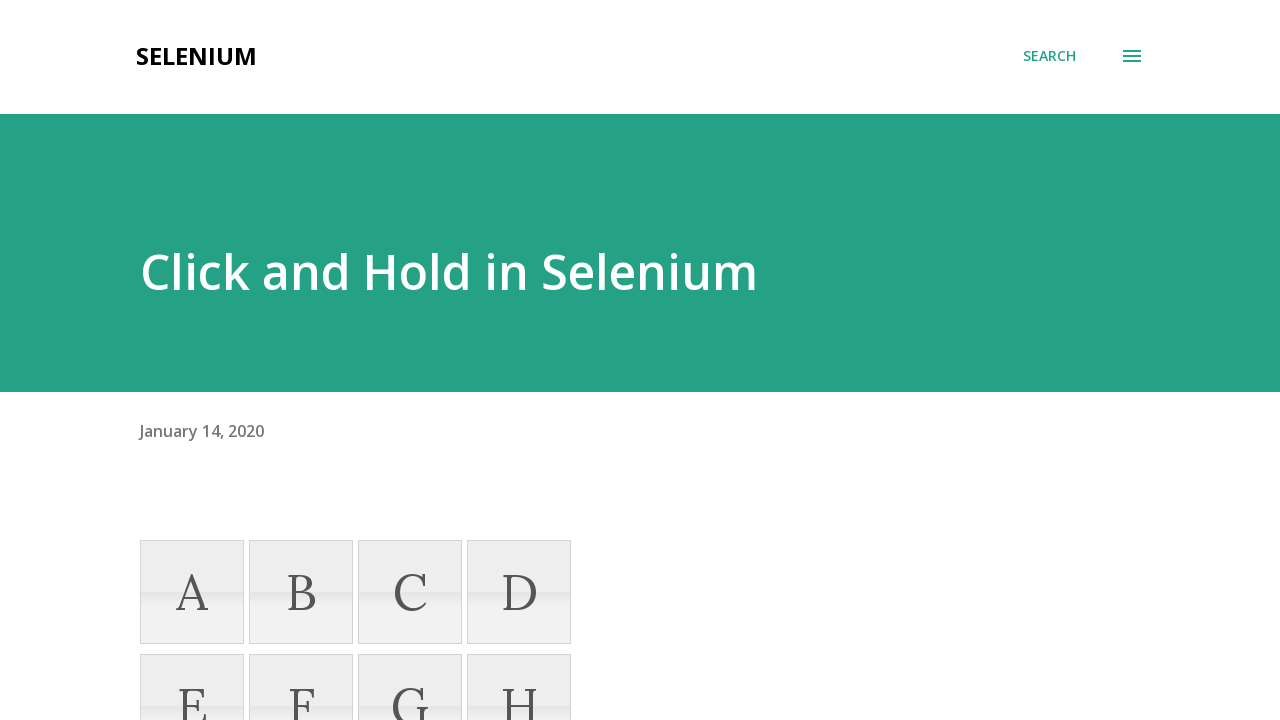

Located target element 'G'
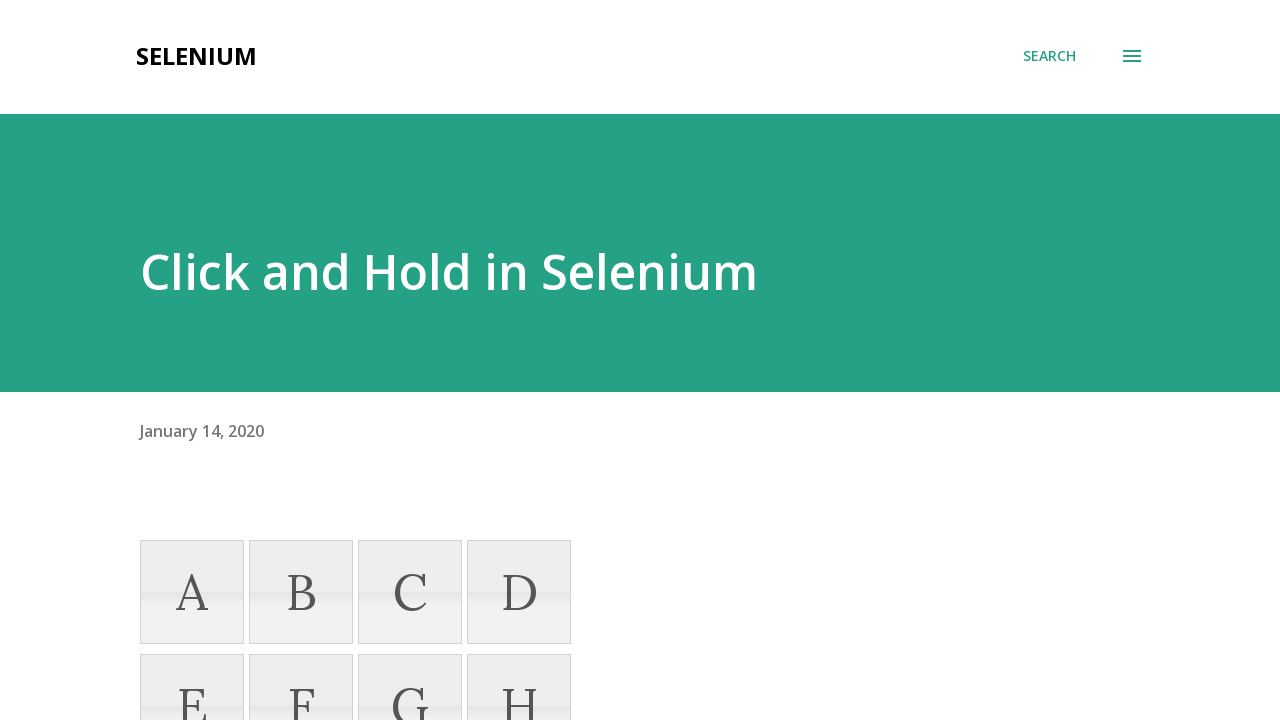

Performed click-and-hold drag from element 'A' to element 'G' at (410, 668)
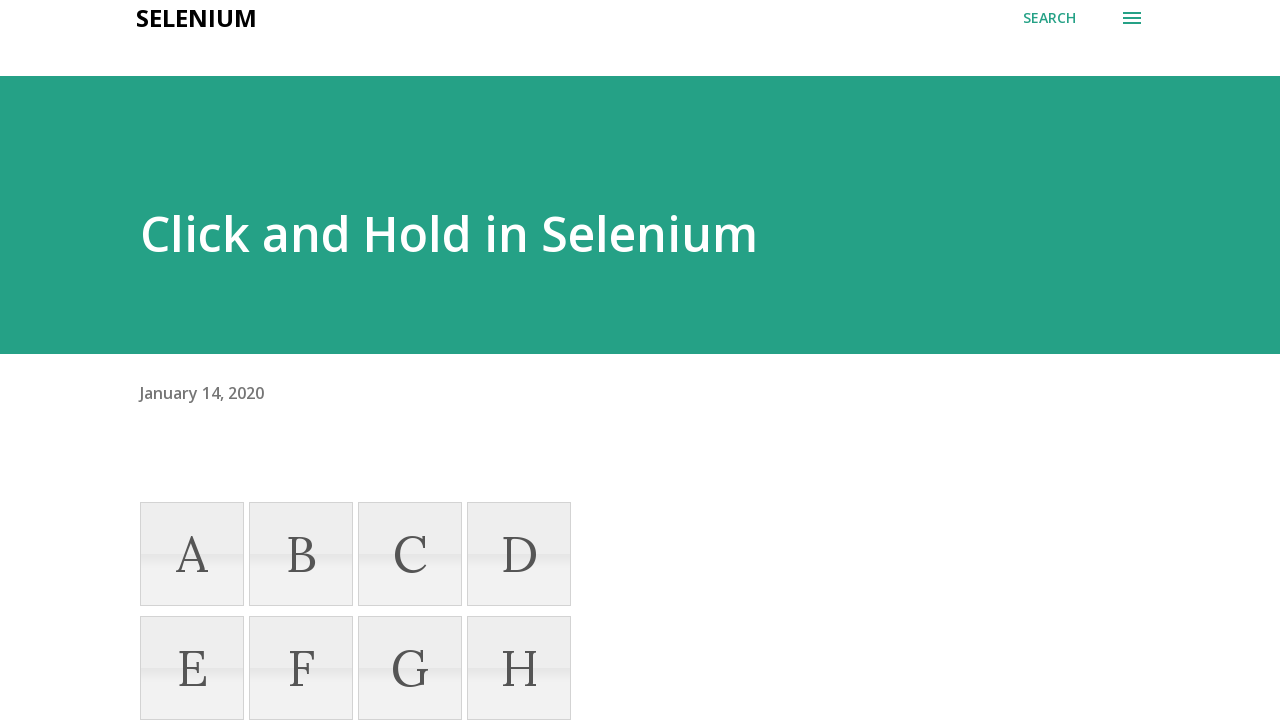

Waited 2 seconds to observe drag-and-drop result
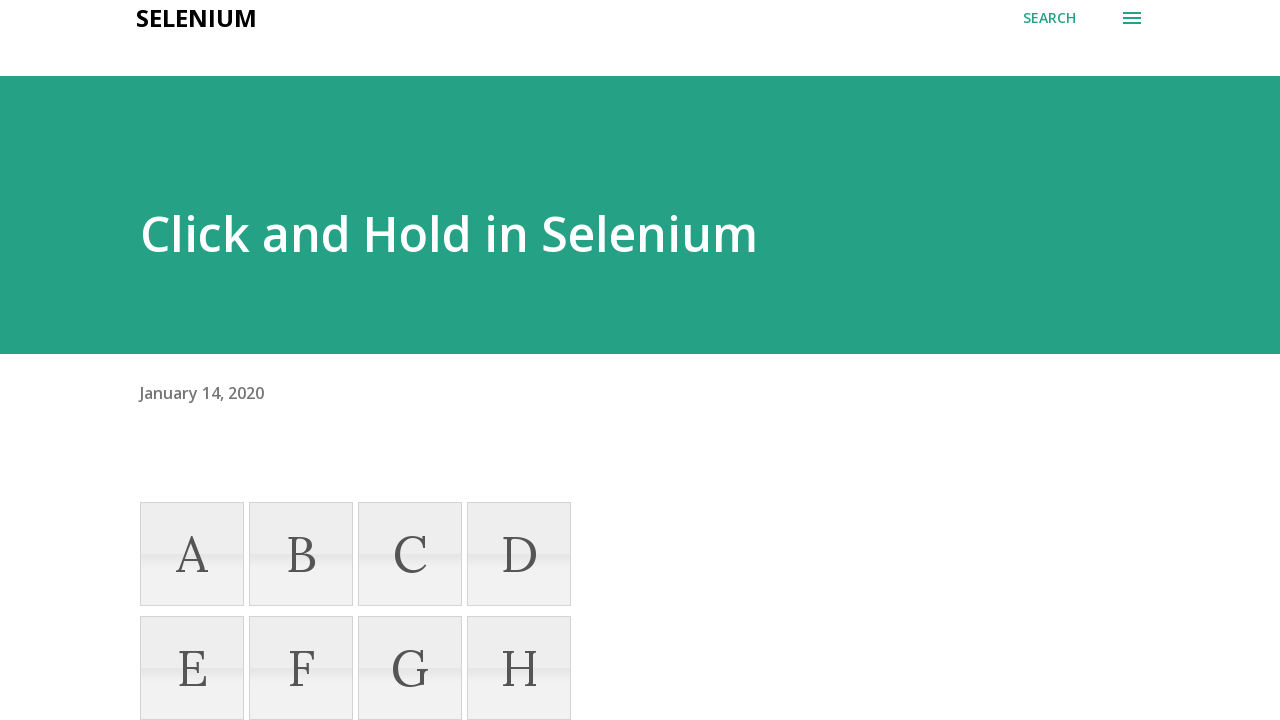

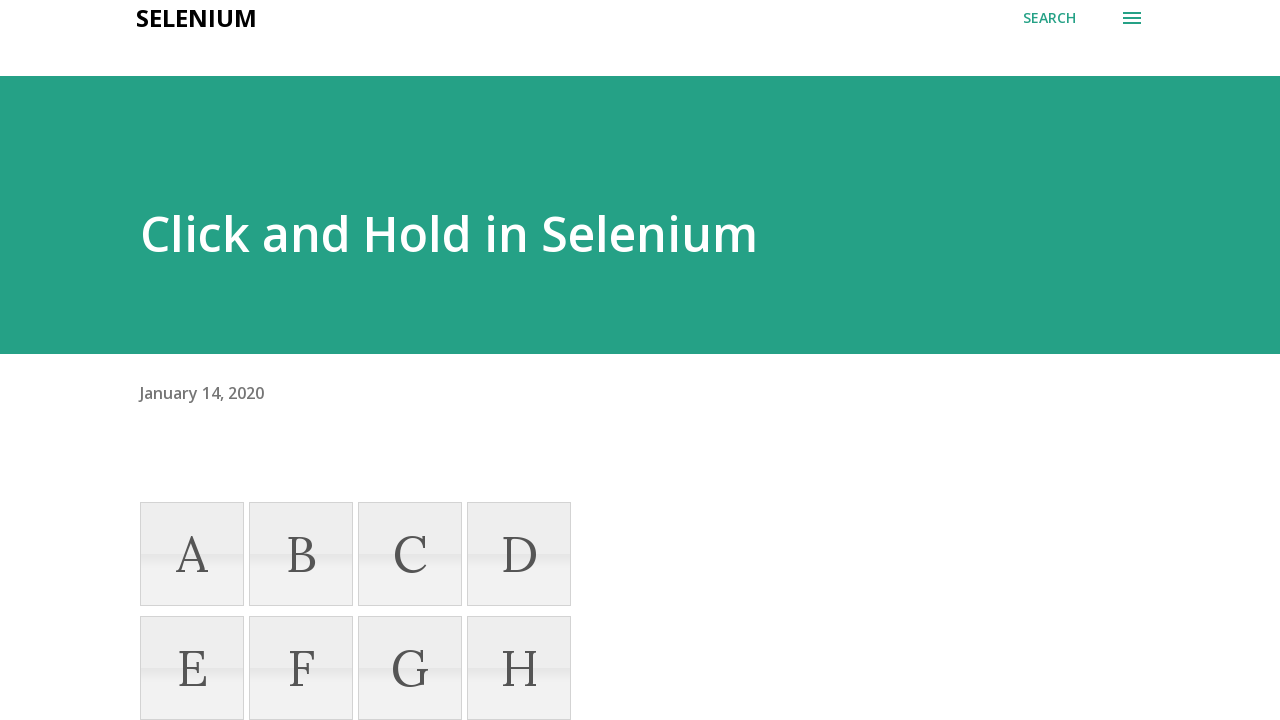